Tests the Highlights section by clicking the HIGHLIGHTS navigation link and then clicking through various tabs including Computational, Technology, and R&D Publications.

Starting URL: https://colab.humanbrain.in/

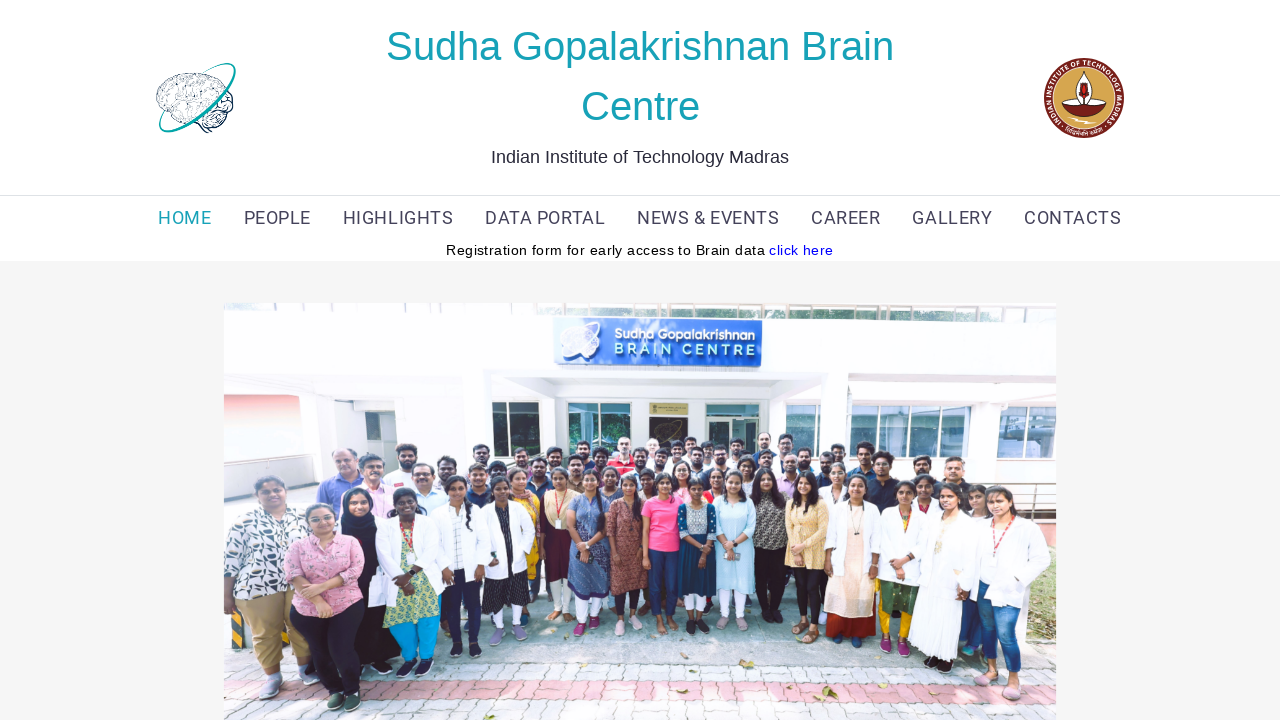

Clicked HIGHLIGHTS navigation link at (398, 218) on xpath=(//a[text()='HIGHLIGHTS'])[1]
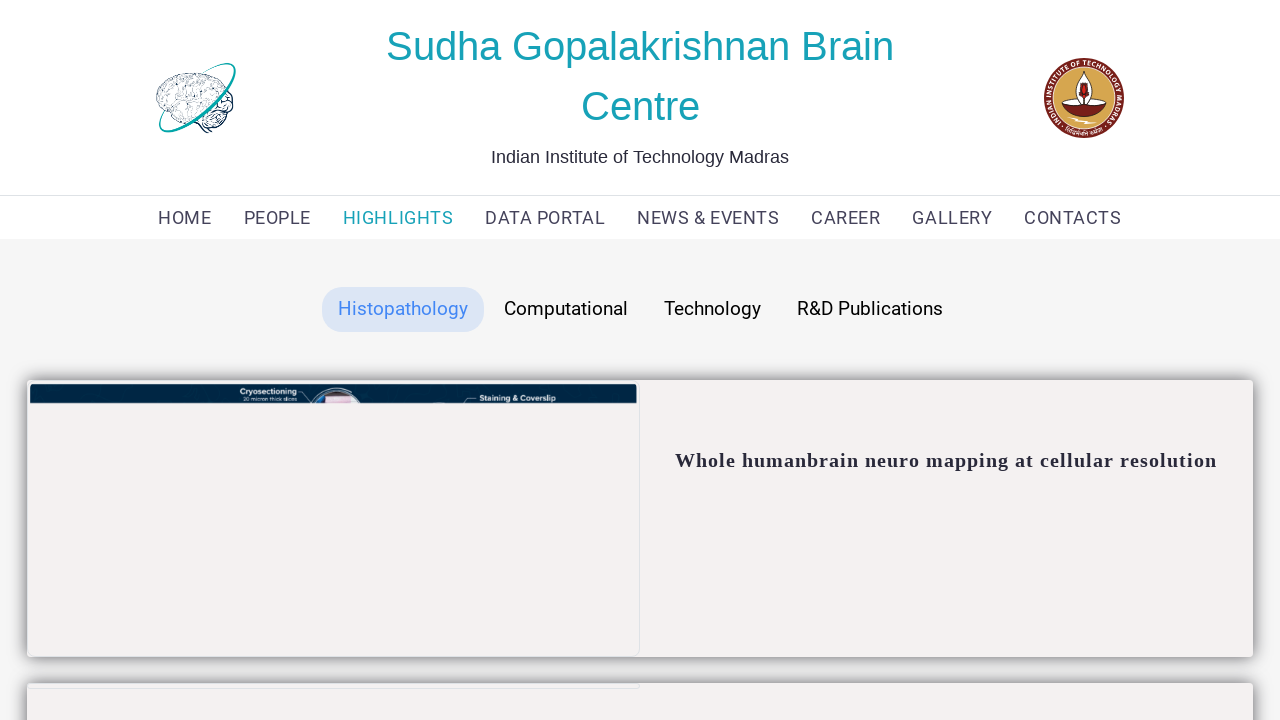

Waited 1000ms for page to load
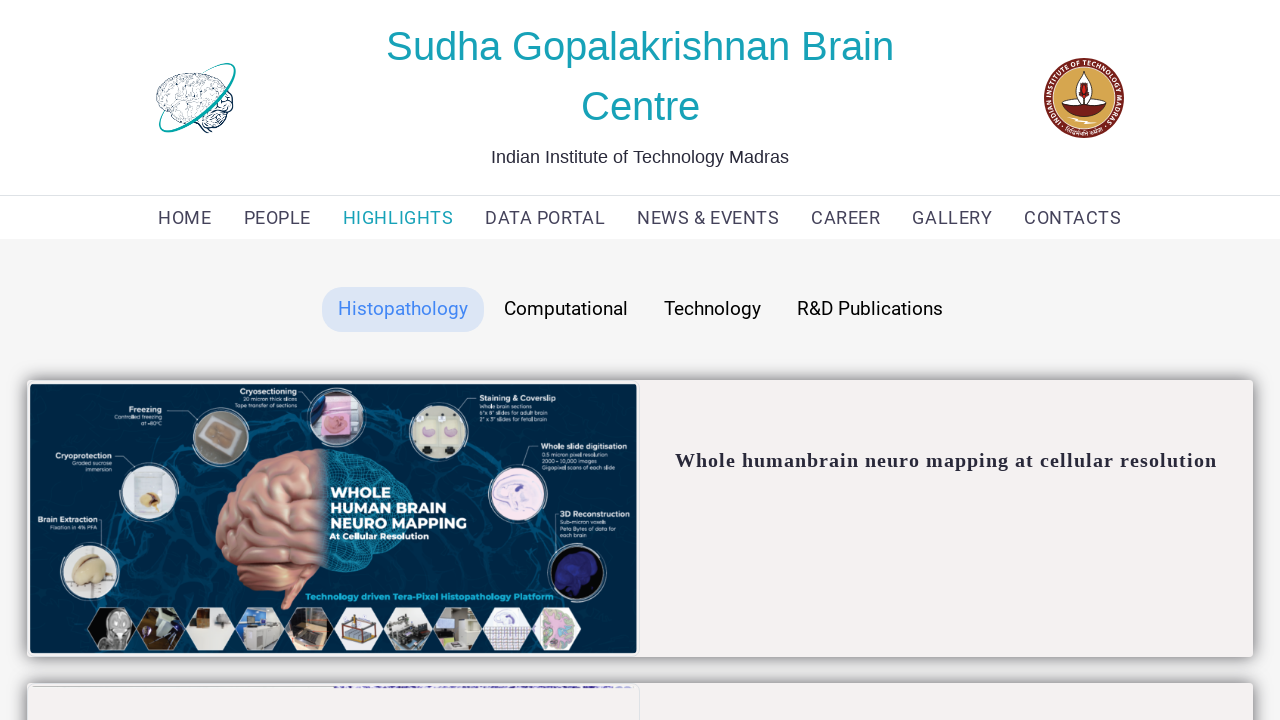

Clicked the active tab button at (402, 309) on button.tablinks.active
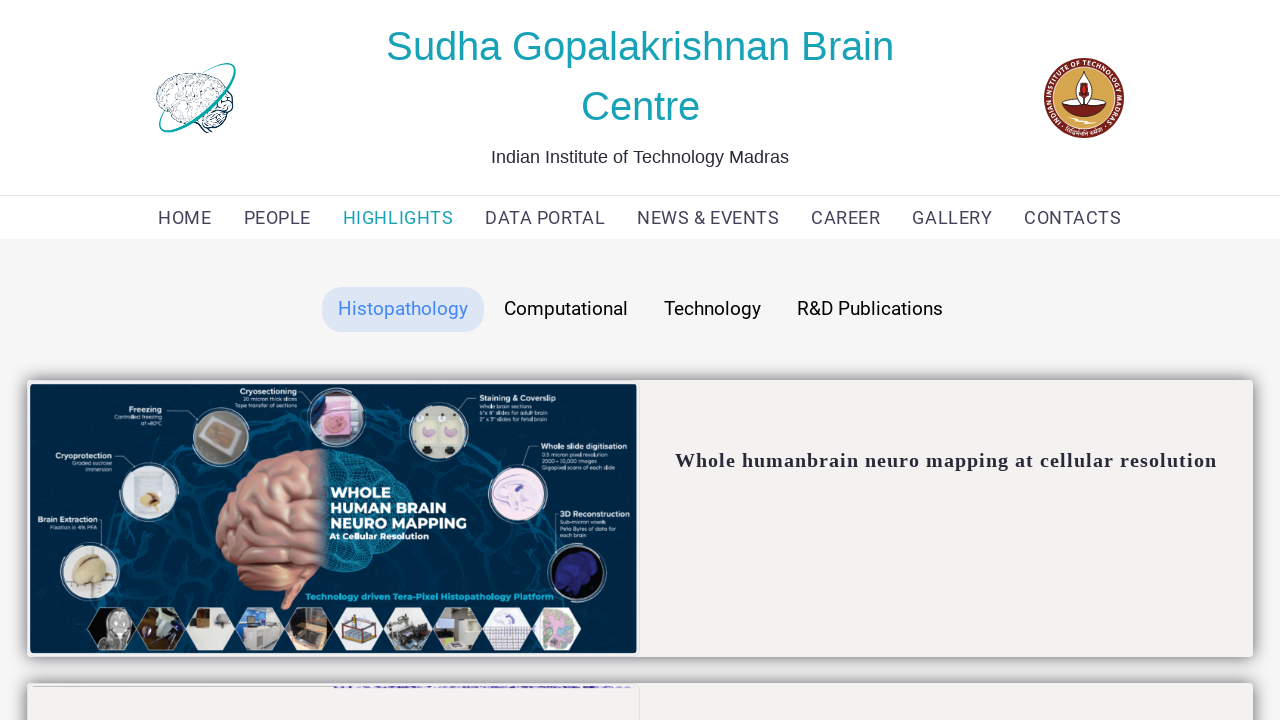

Waited 500ms for tab content to load
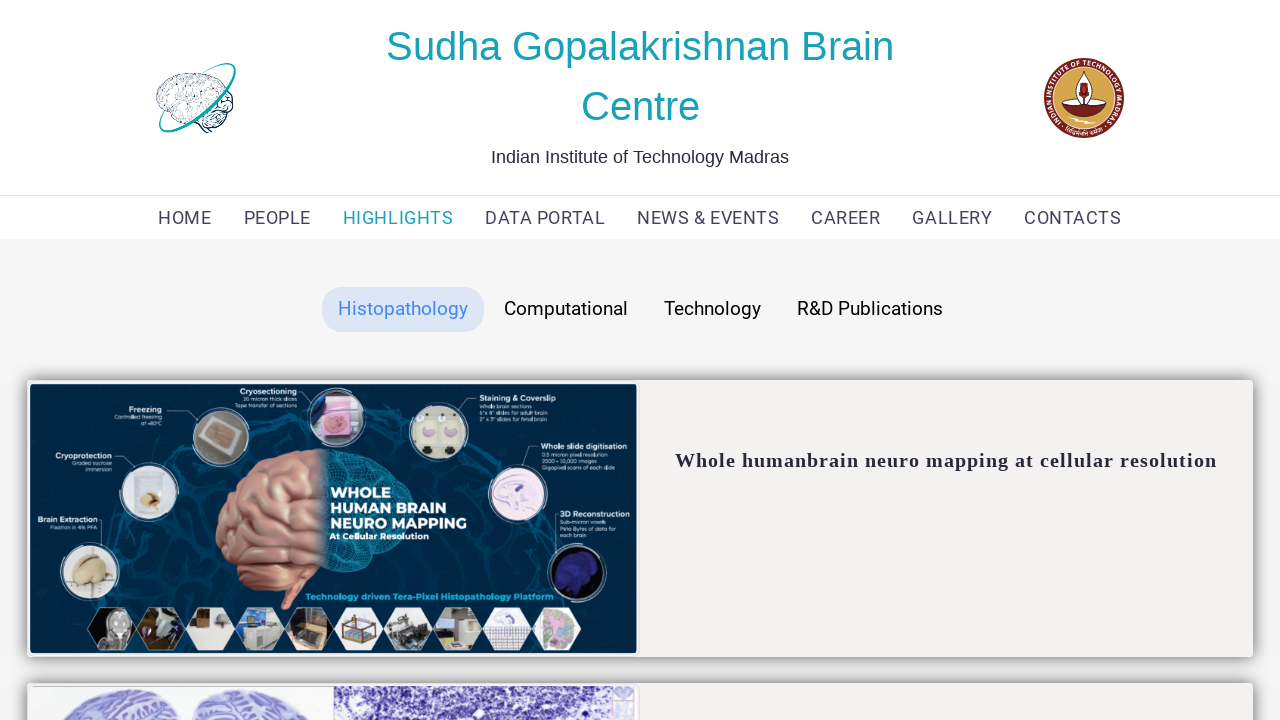

Clicked Computational tab button at (566, 309) on xpath=//button[text()='Computational']
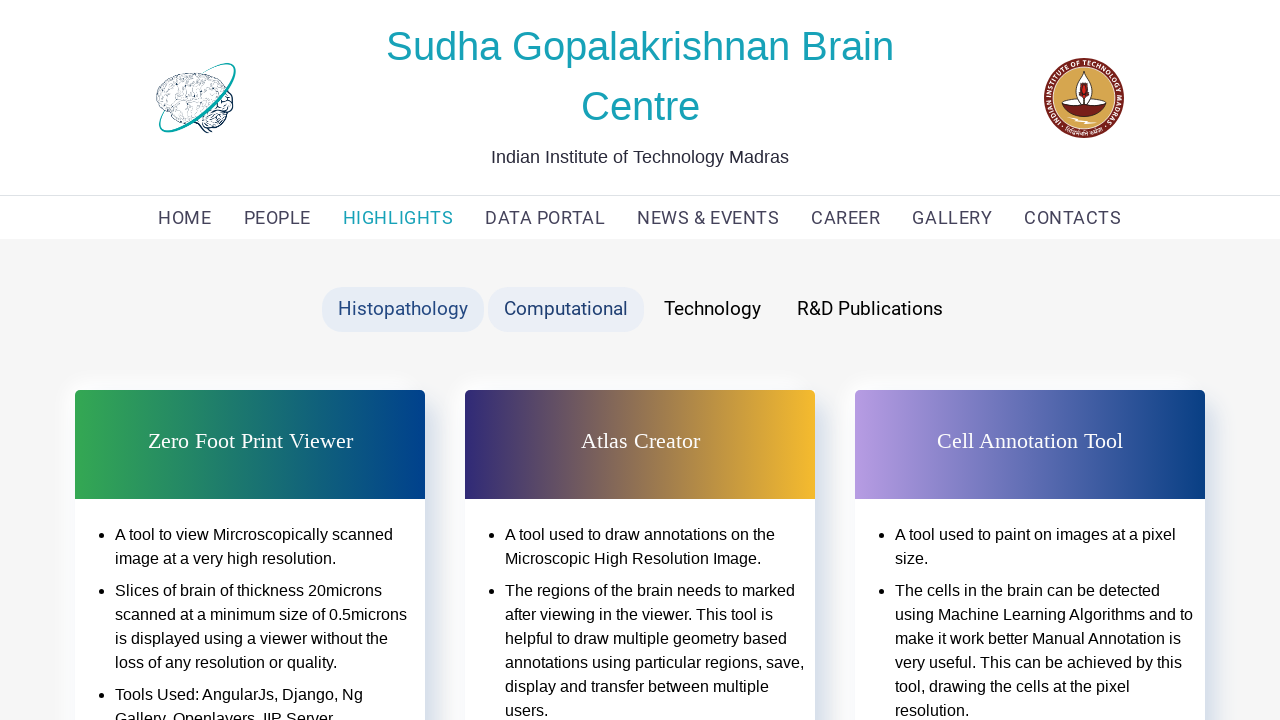

Waited 500ms for Computational tab content to load
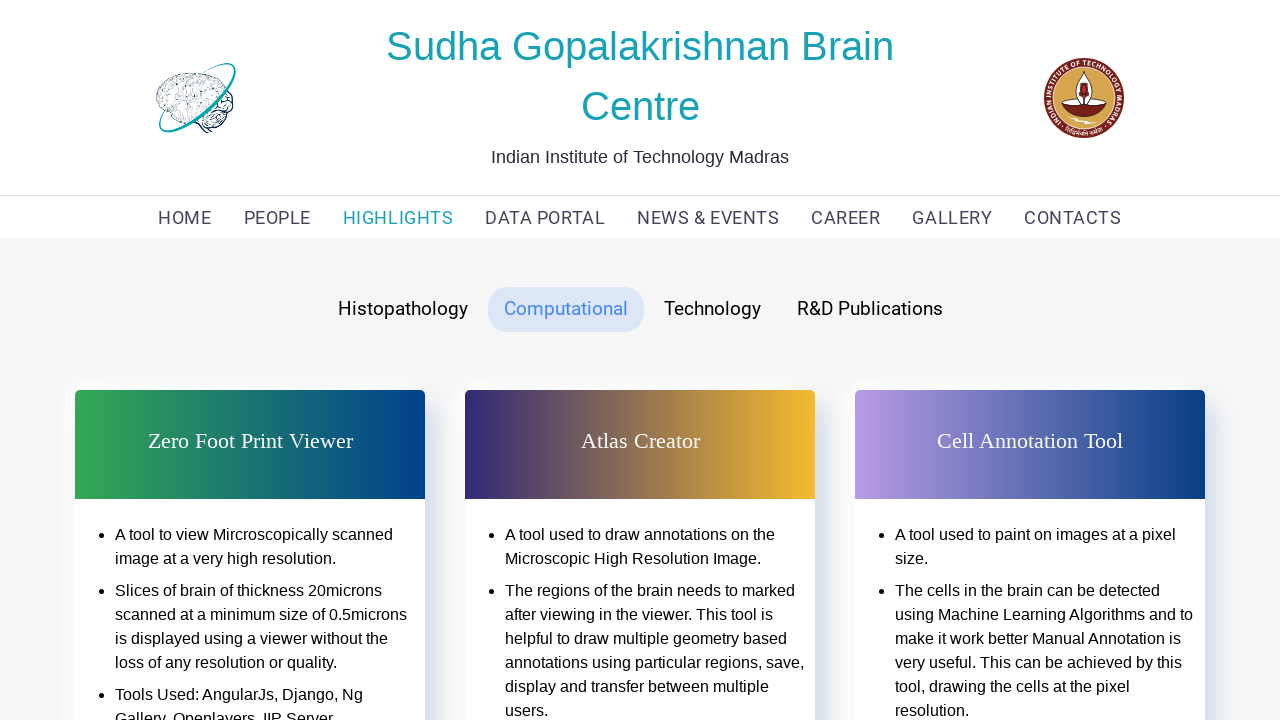

Clicked Technology tab button at (712, 309) on xpath=//button[text()='Technology']
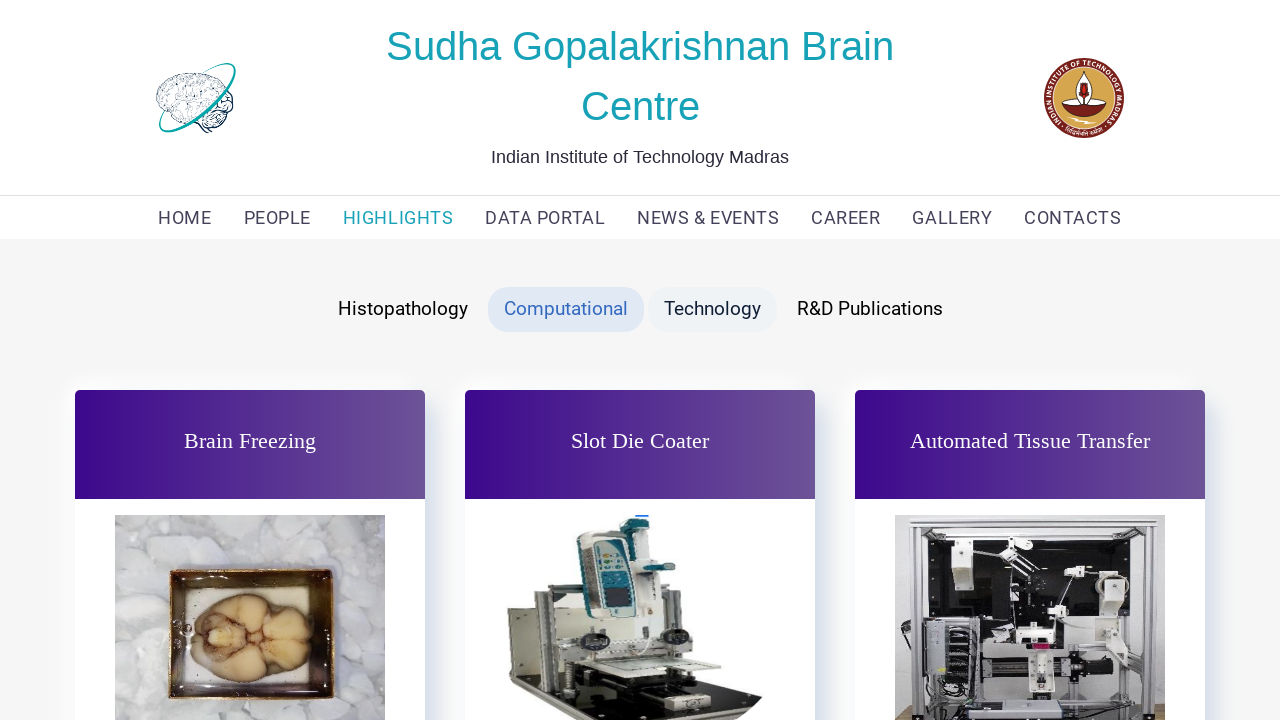

Waited 500ms for Technology tab content to load
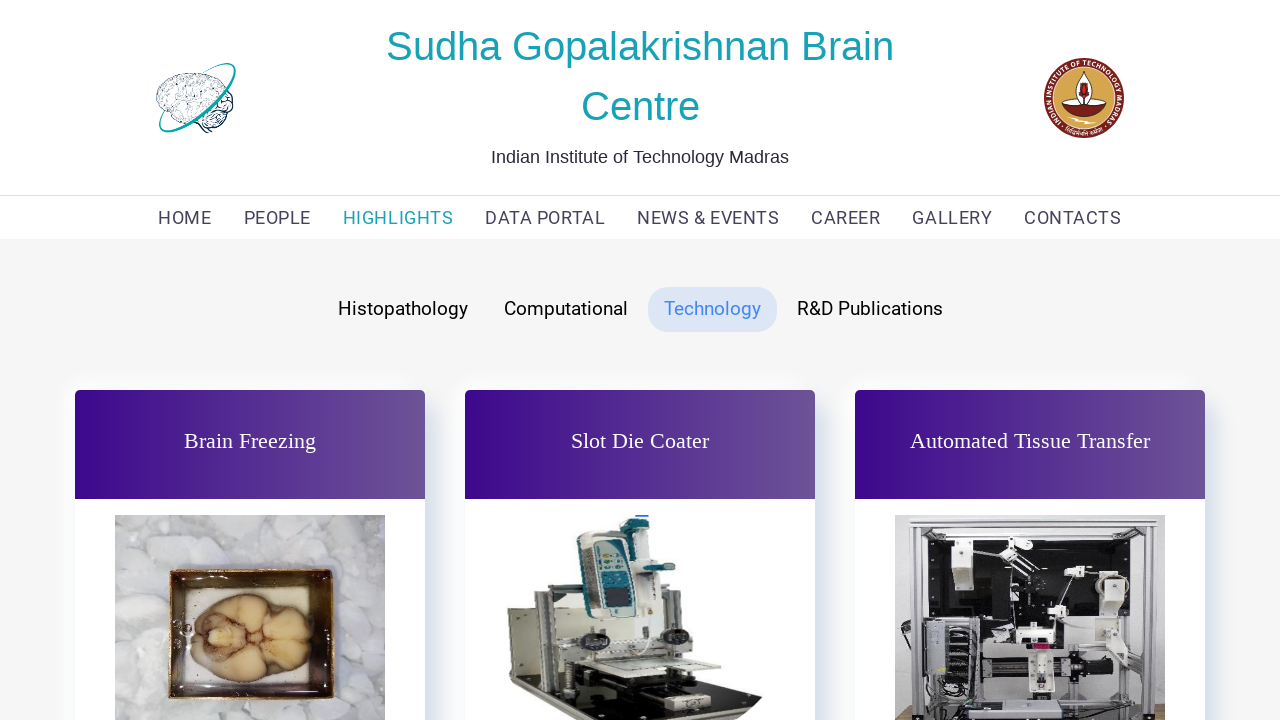

Clicked R&D Publications tab button at (870, 309) on xpath=//button[text()='R&D Publications']
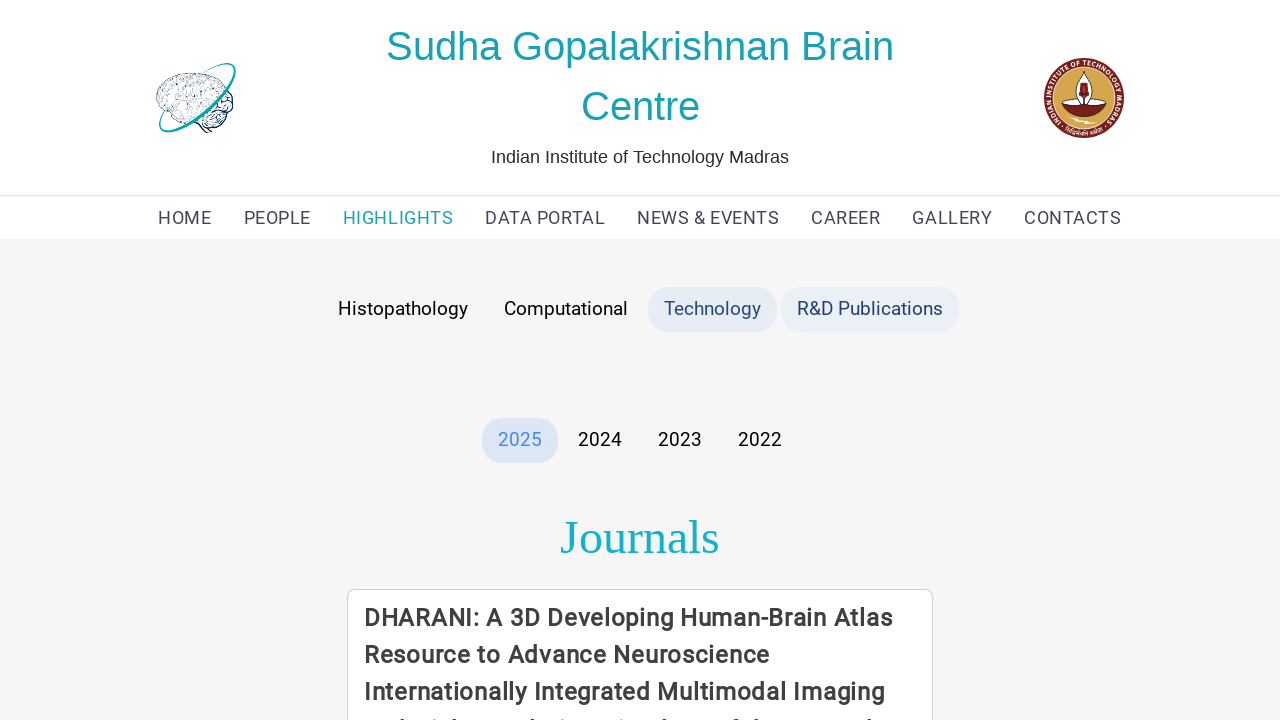

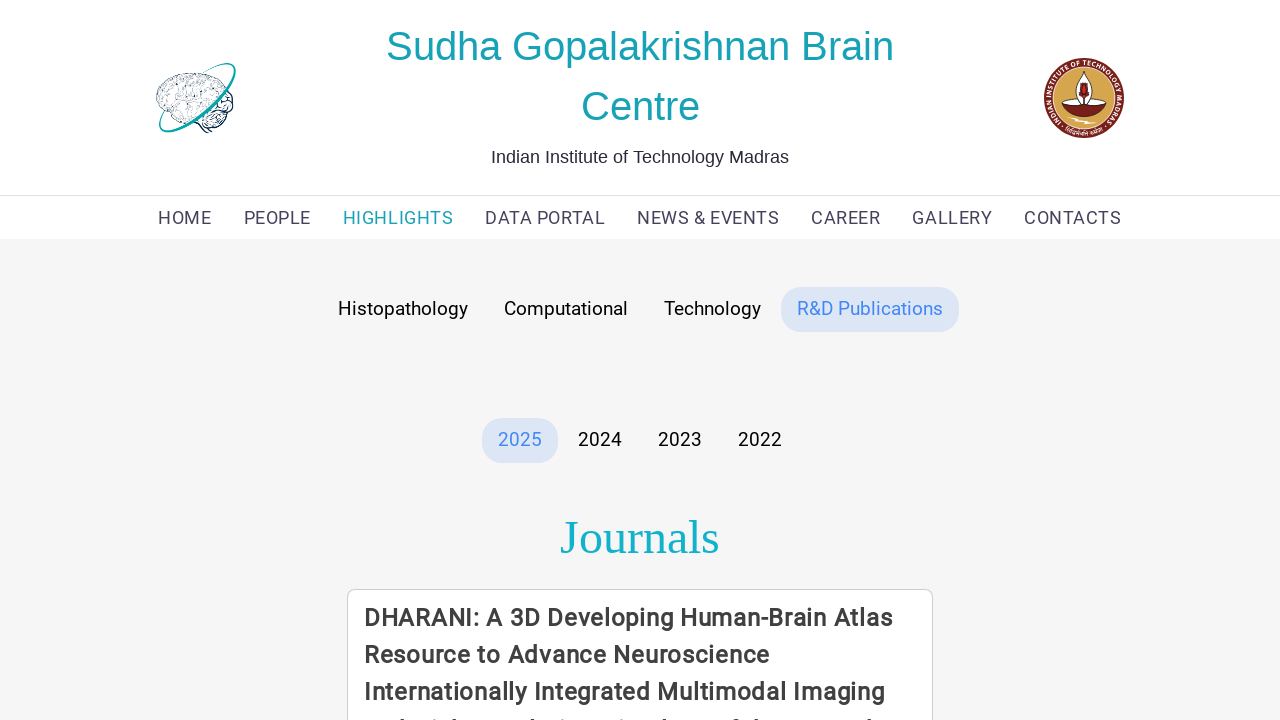